Tests responsive behavior at 768px viewport width by opening the side menu and navigating to the About page

Starting URL: http://vuetex.ba-va.eu/#/

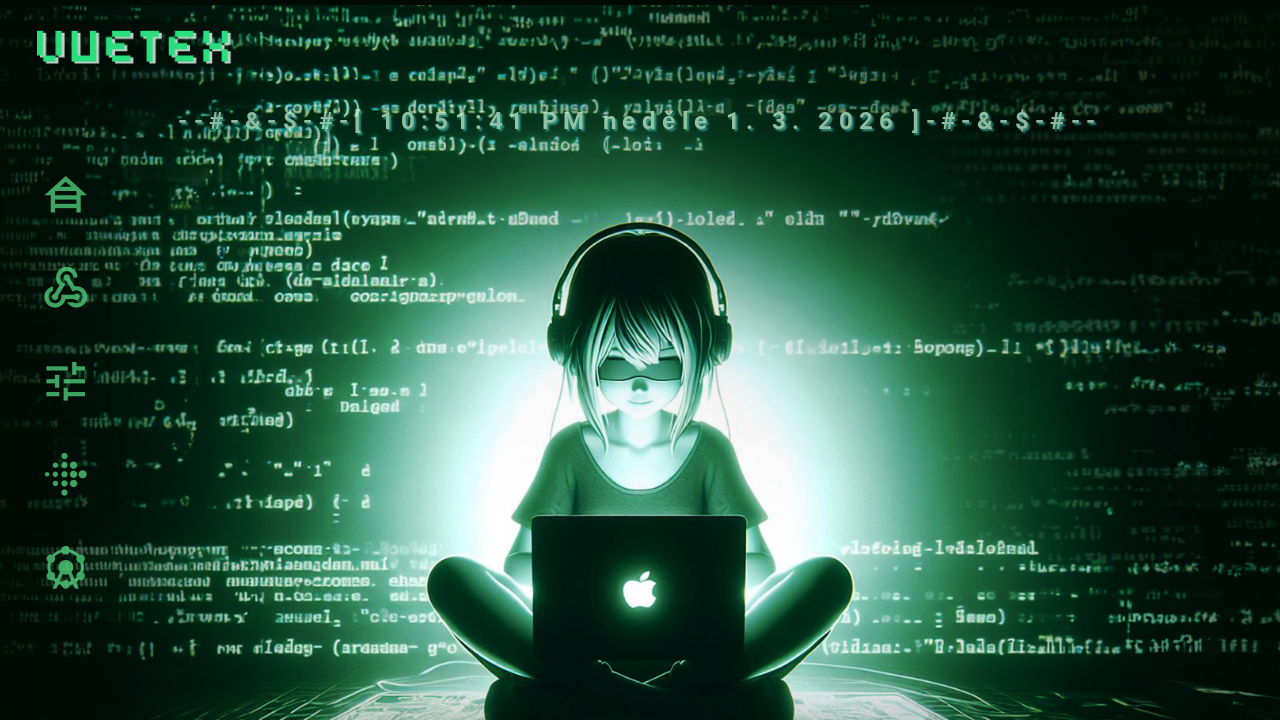

Set viewport size to 768px width and 800px height for tablet testing
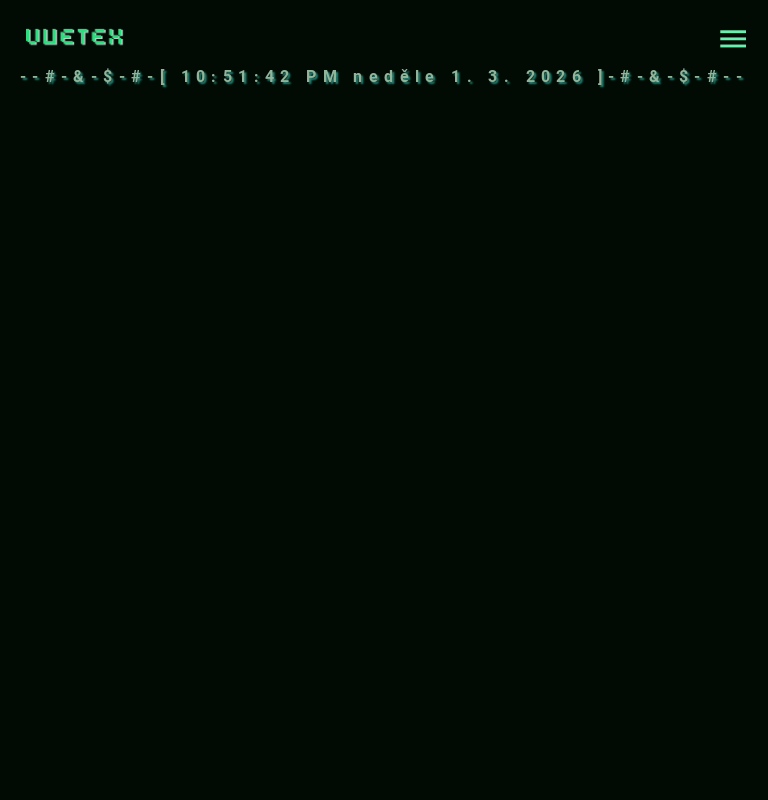

Clicked side menu button to open navigation at (733, 30) on .q-btn.q-btn-item.non-selectable.no-outline.q-btn--flat.q-btn--rectangle.text-gr
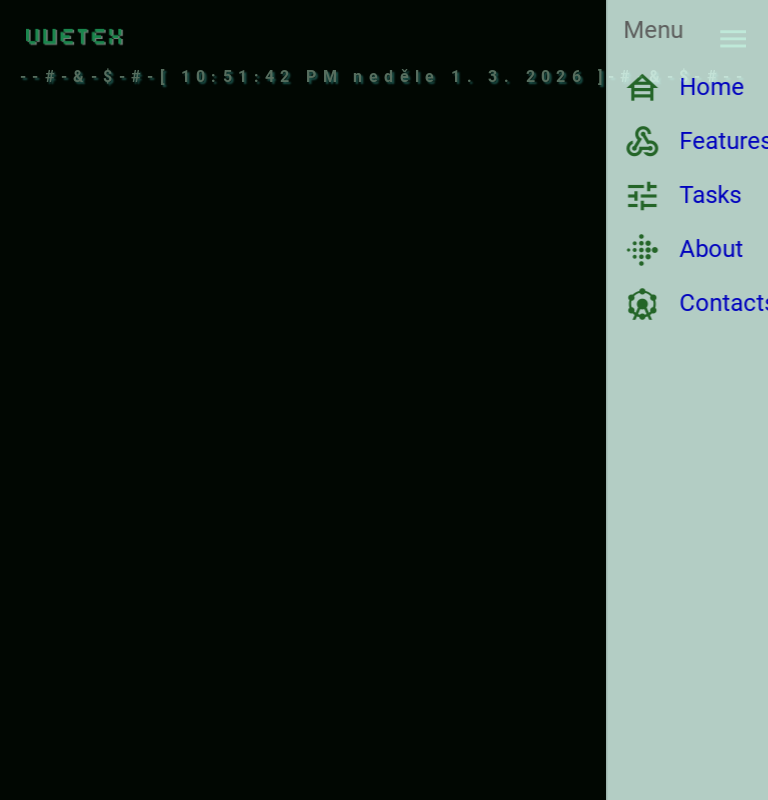

Waited for menu animation to complete
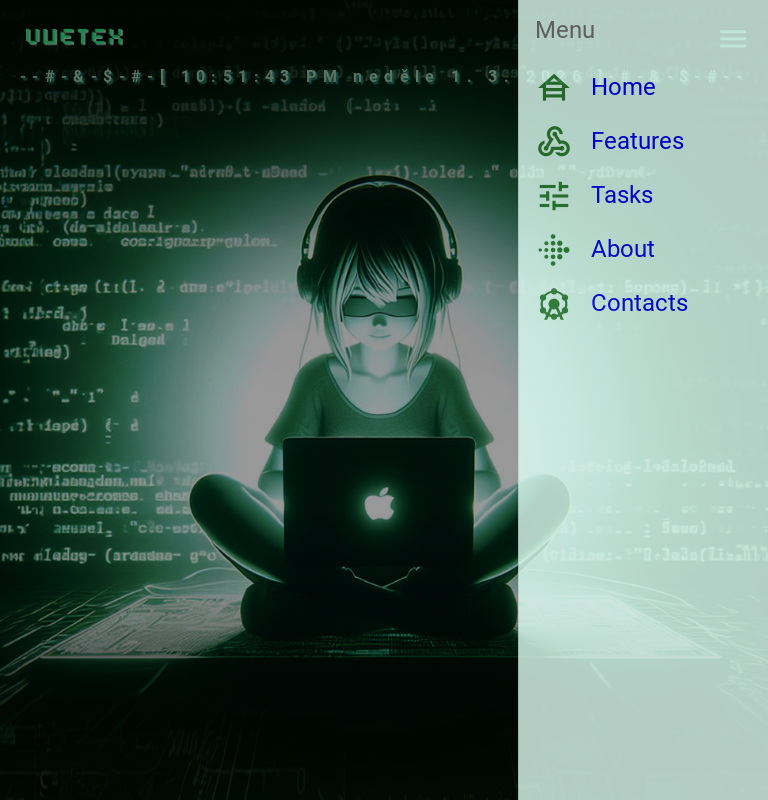

Clicked About link in navigation menu at (595, 250) on a[href="#/about"]
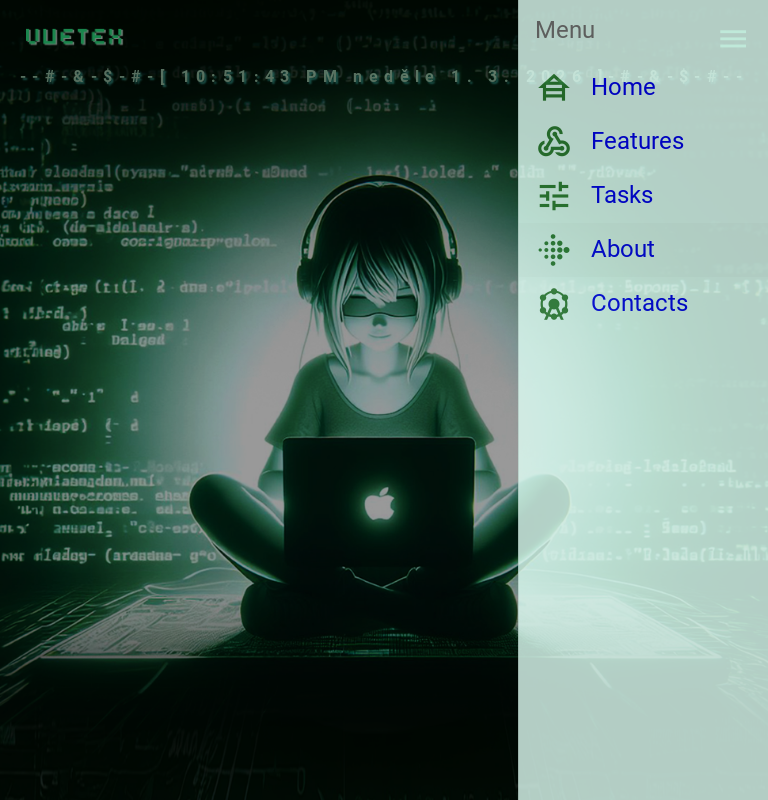

Waited for page navigation to complete
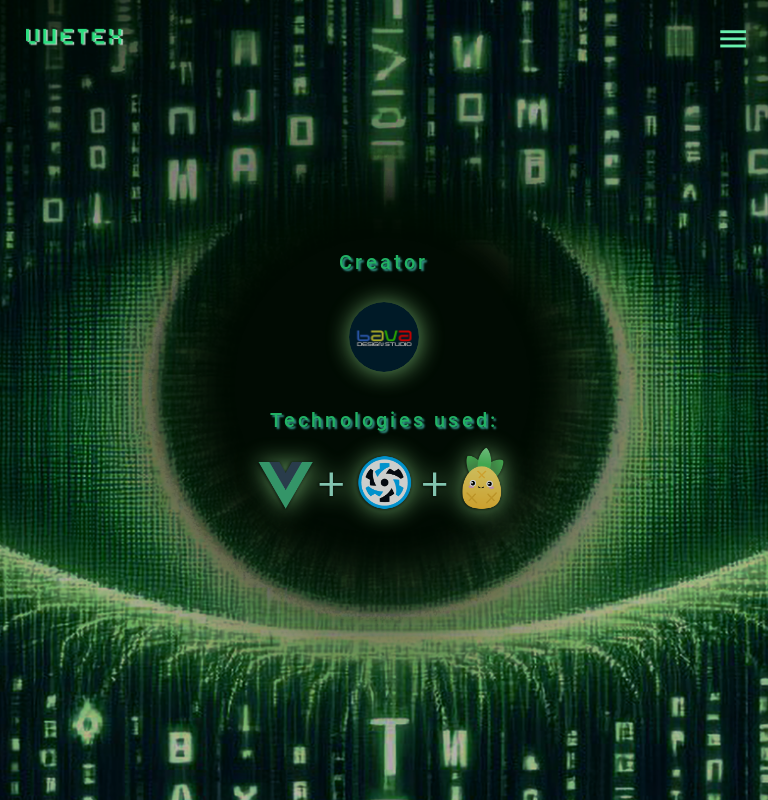

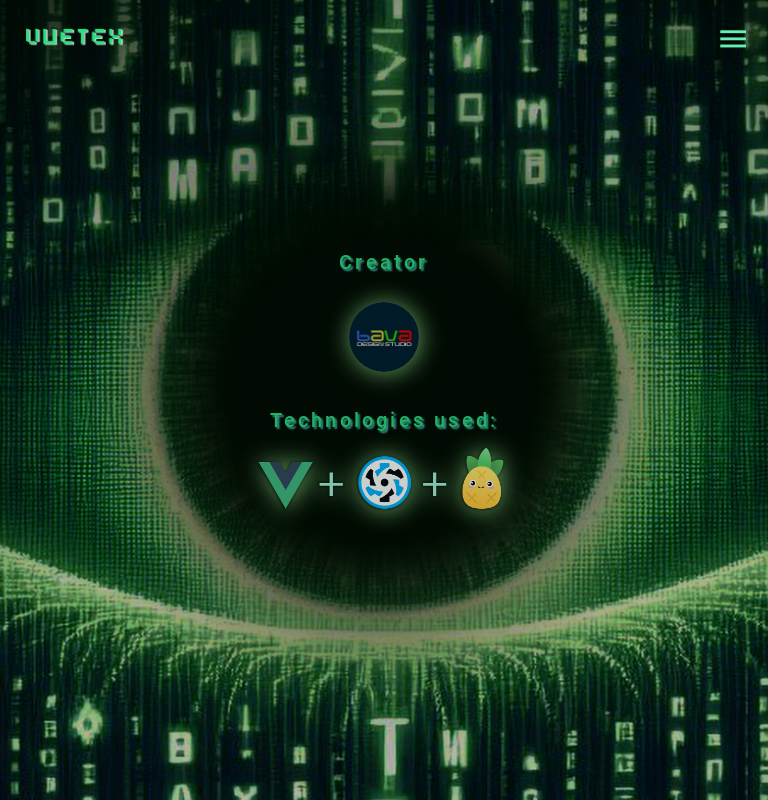